Tests window handling by clicking a link that opens a new window, switching to it, and verifying the new window's title

Starting URL: https://practice.cydeo.com/windows

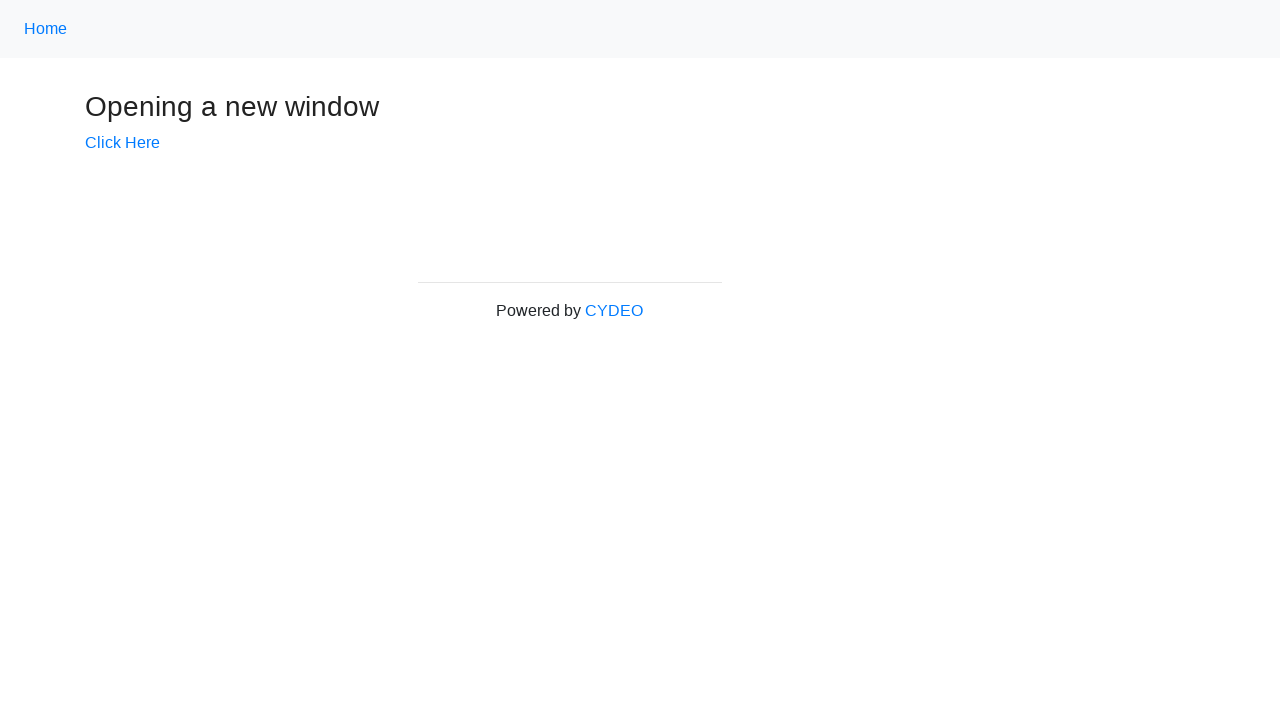

Verified initial page title is 'Windows'
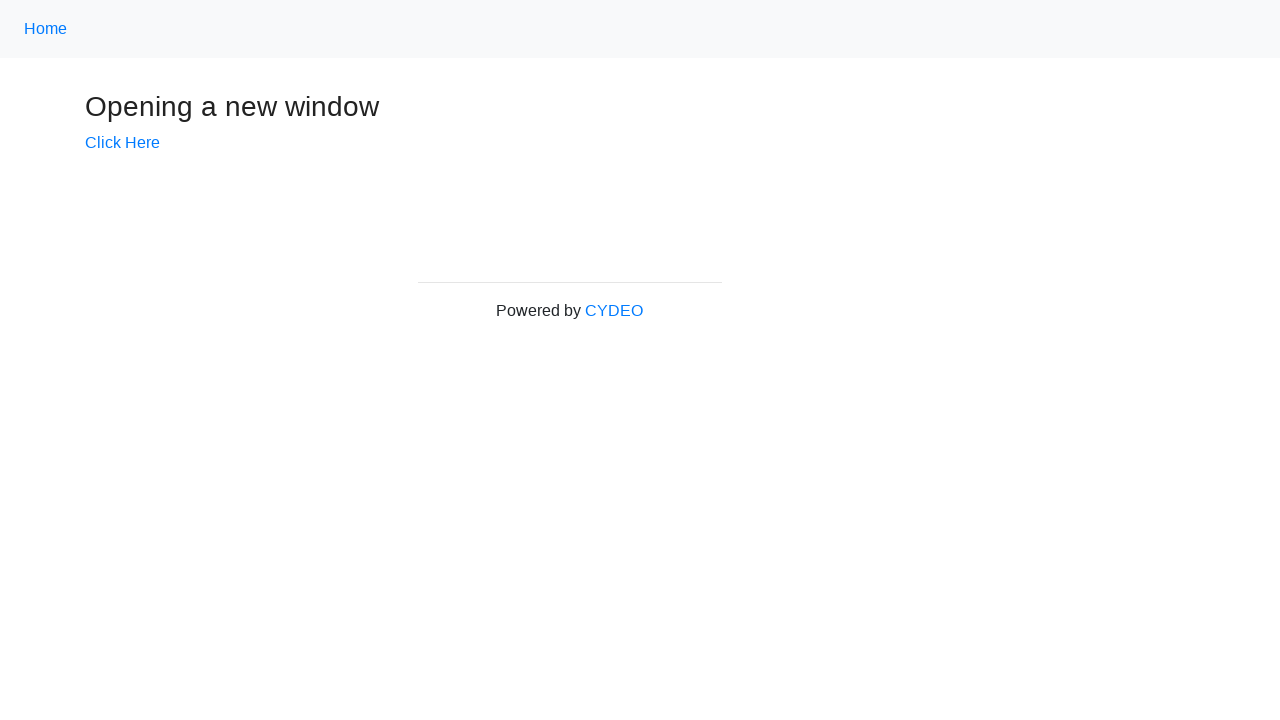

Clicked link to open new window at (122, 143) on xpath=//div[@class='example']/a
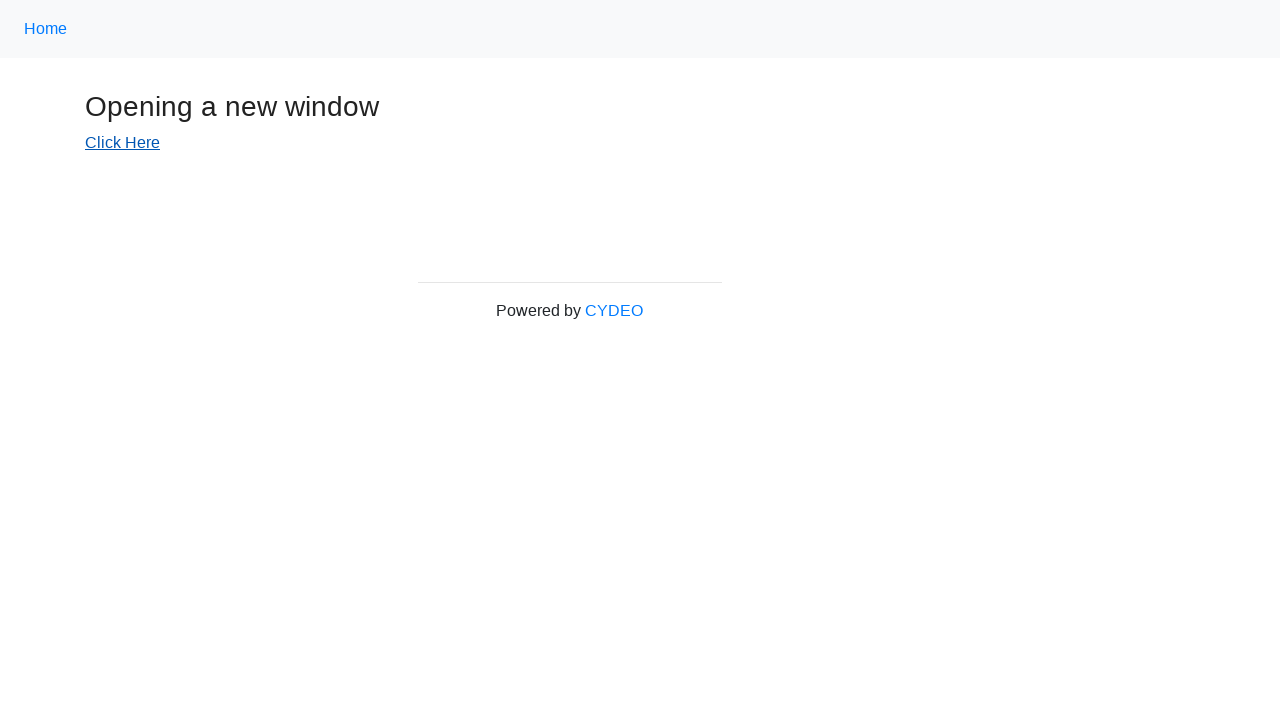

New window opened and captured
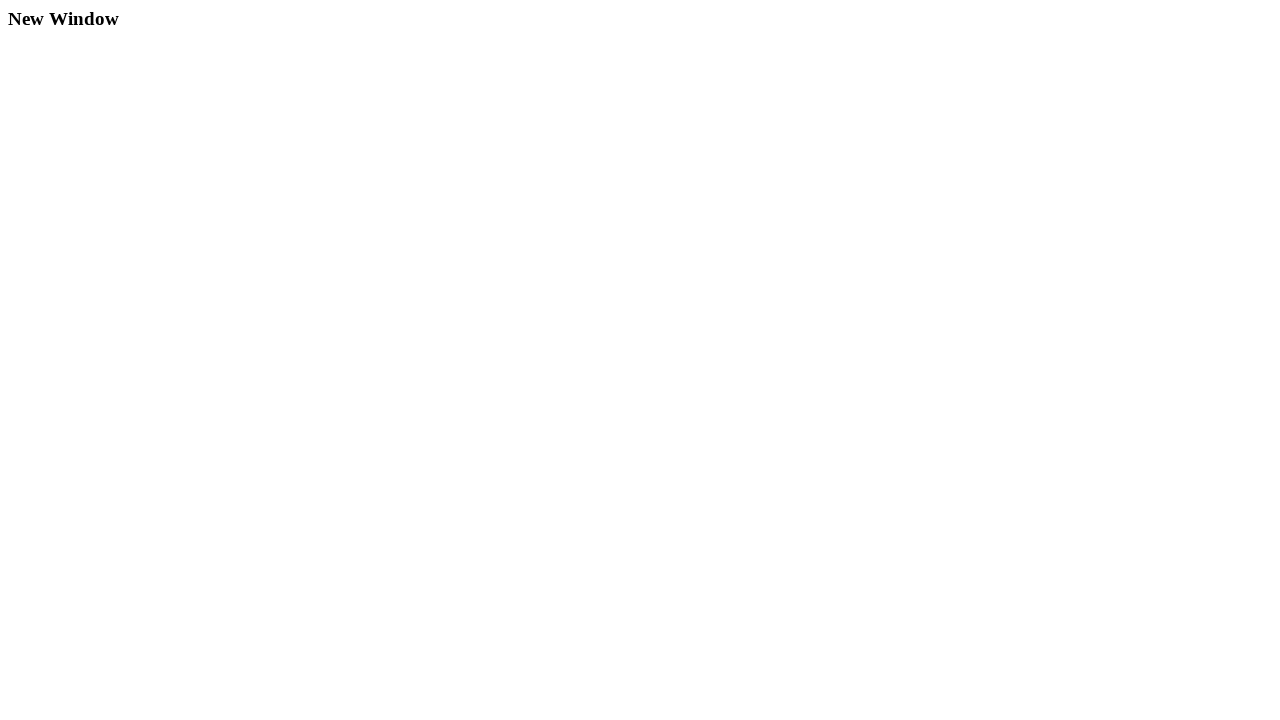

New page finished loading
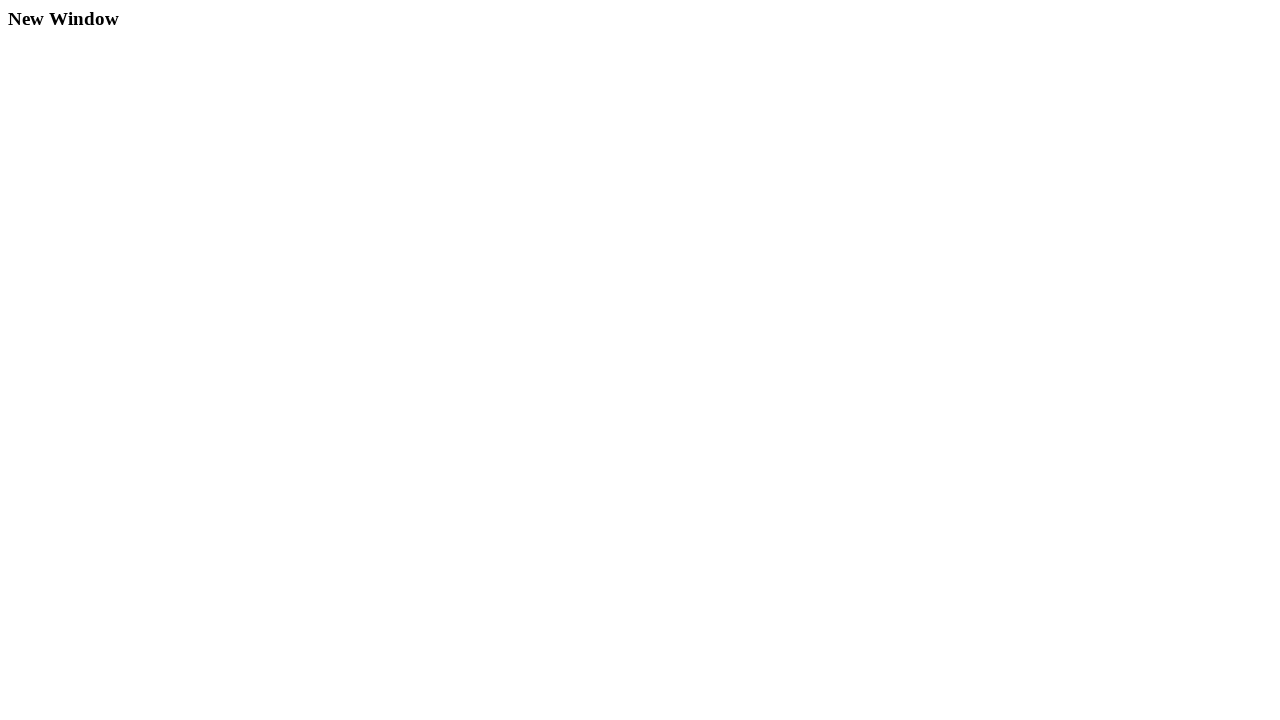

Verified new window title is 'New Window'
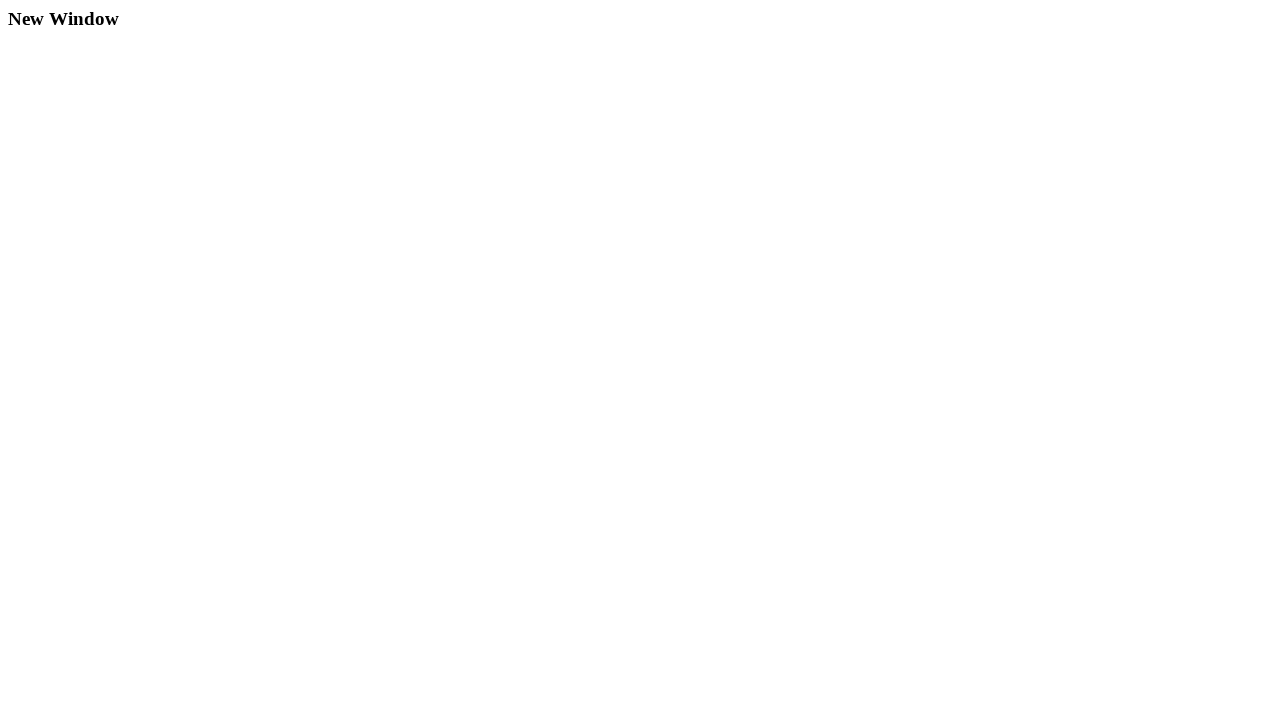

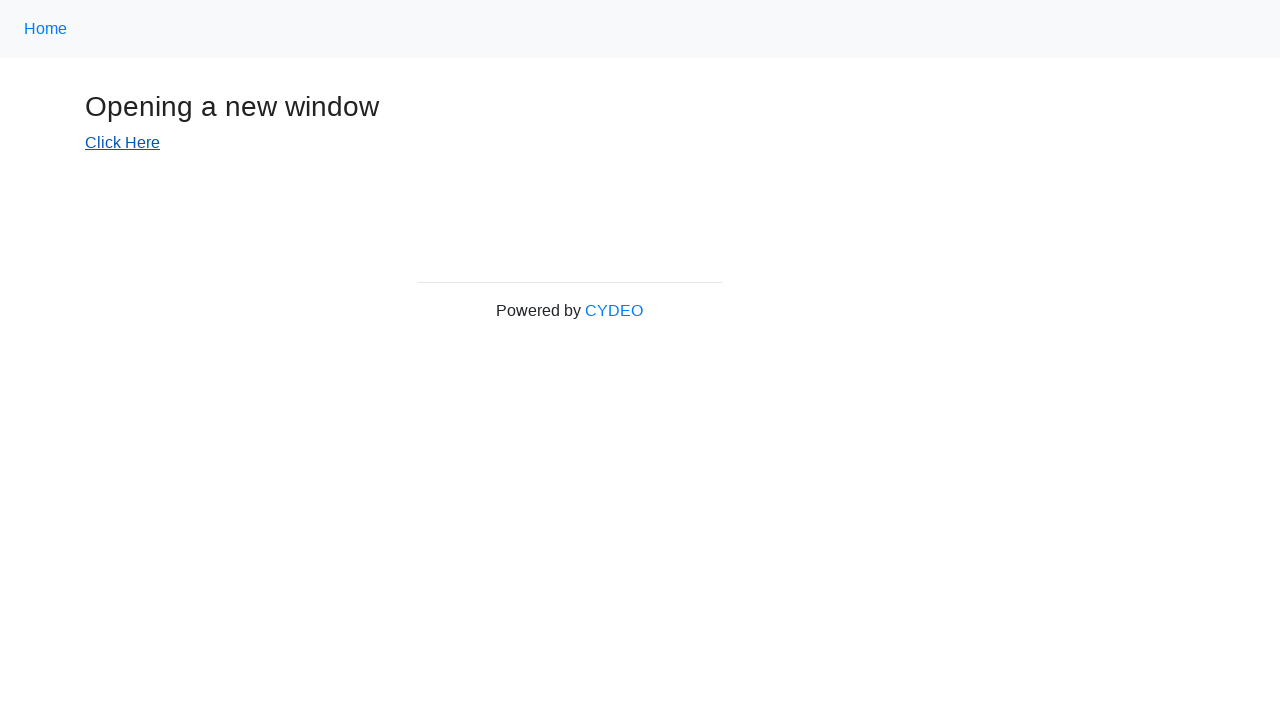